Navigates to the RedBus homepage and waits for the page to load

Starting URL: https://www.redbus.in/

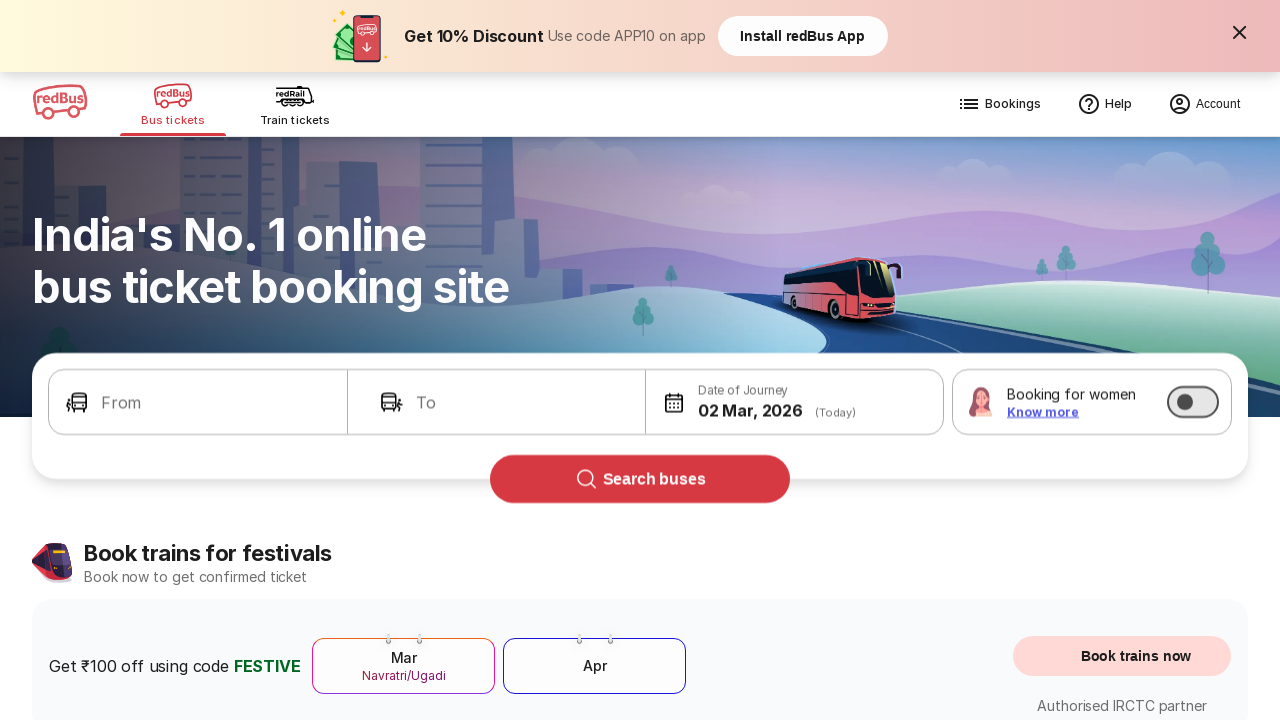

RedBus homepage DOM fully loaded
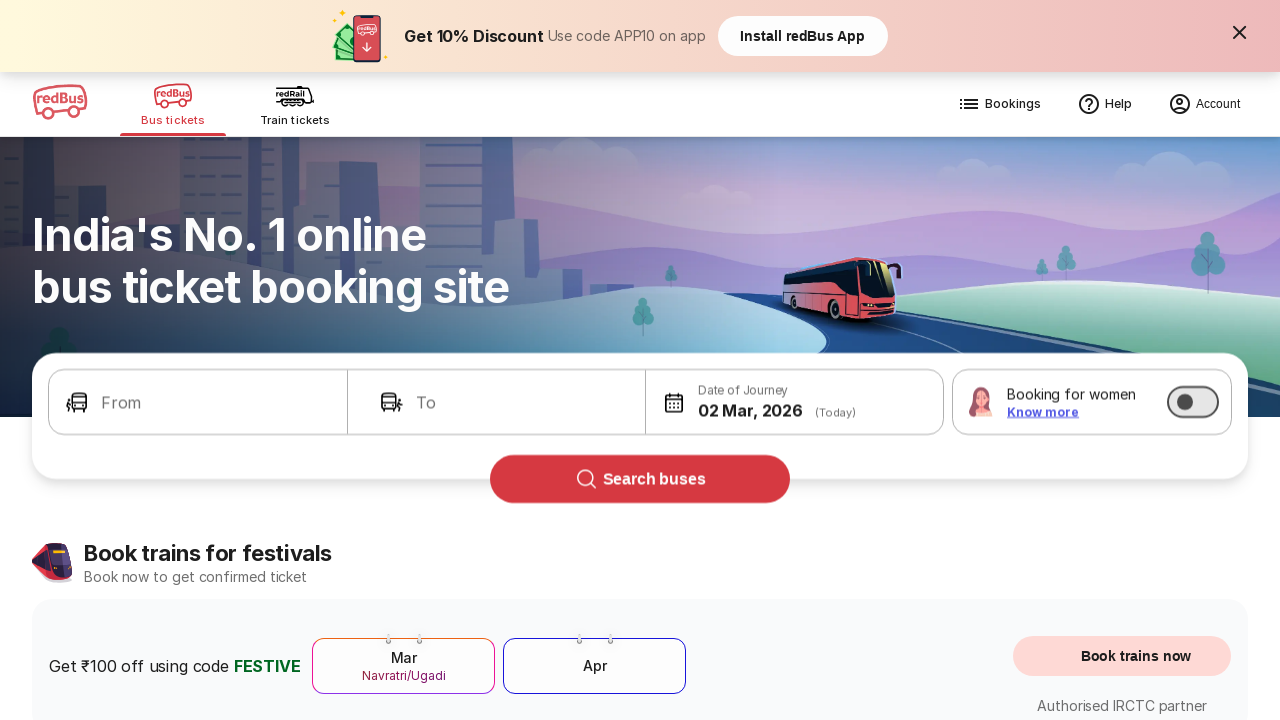

Waited 2 seconds for dynamic content to render
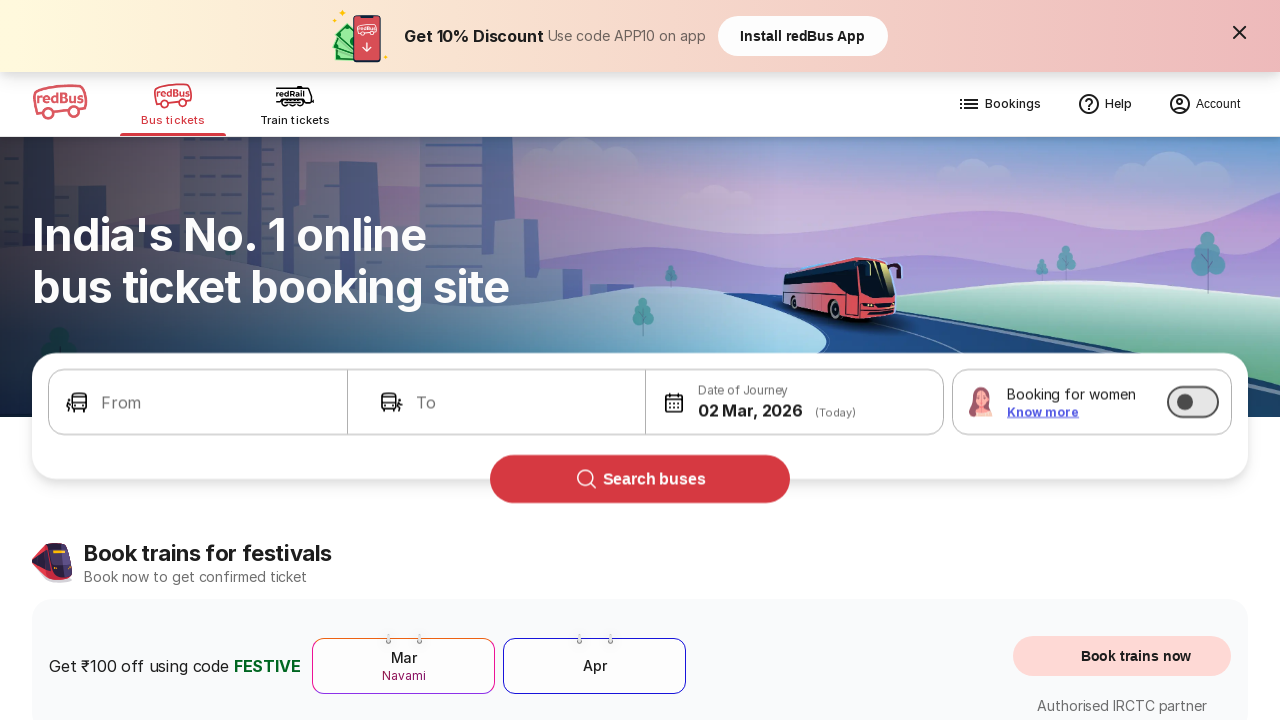

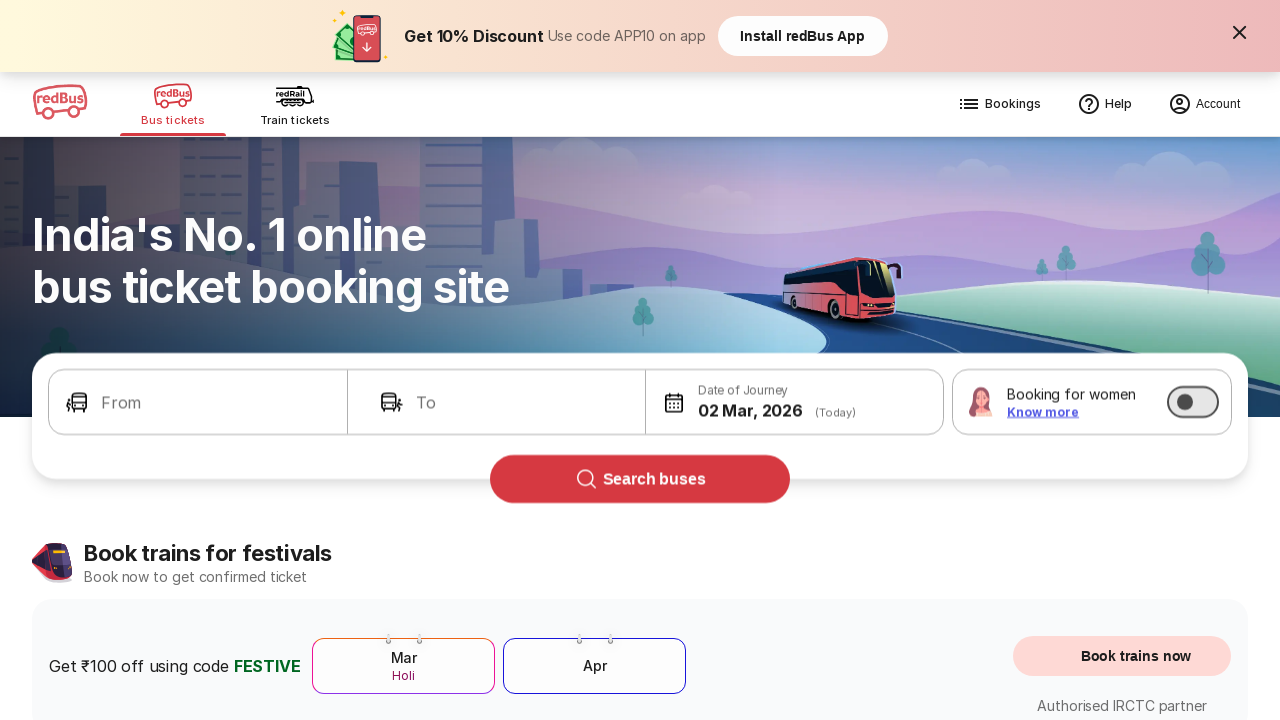